Tests new window functionality by opening a new window and then closing it

Starting URL: https://demoqa.com/browser-windows

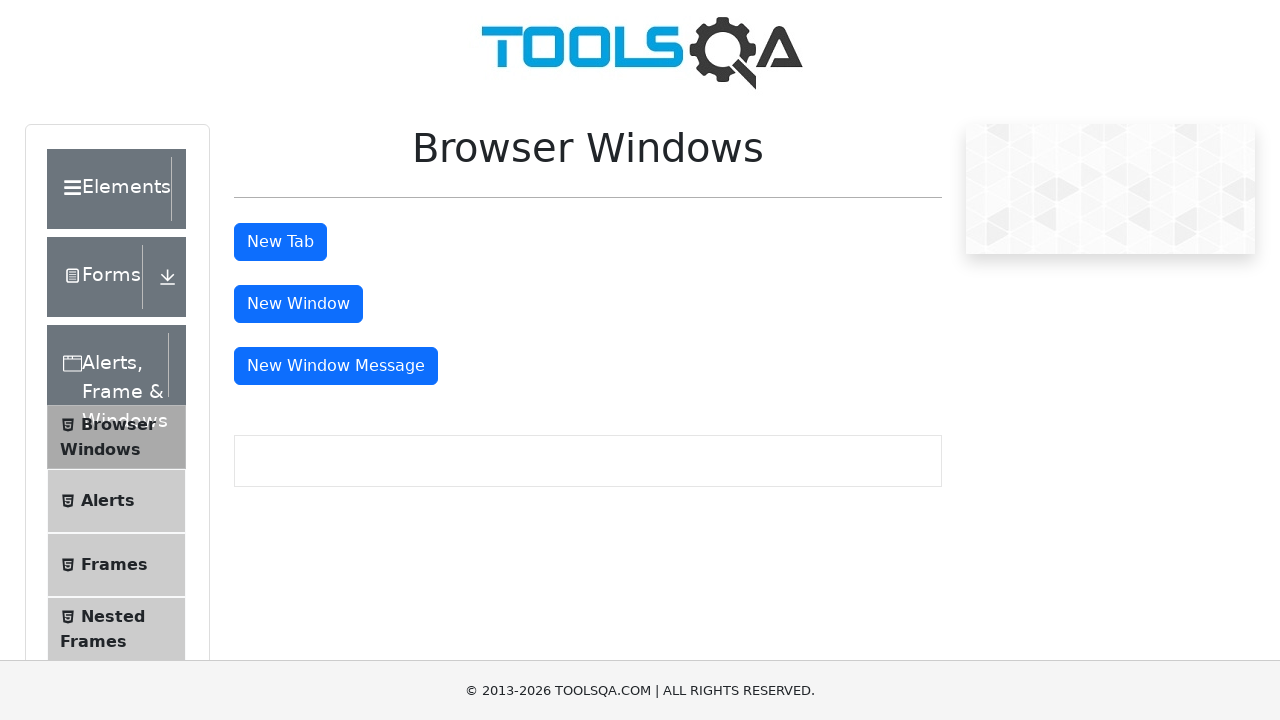

Clicked button to open new window at (298, 304) on #windowButton
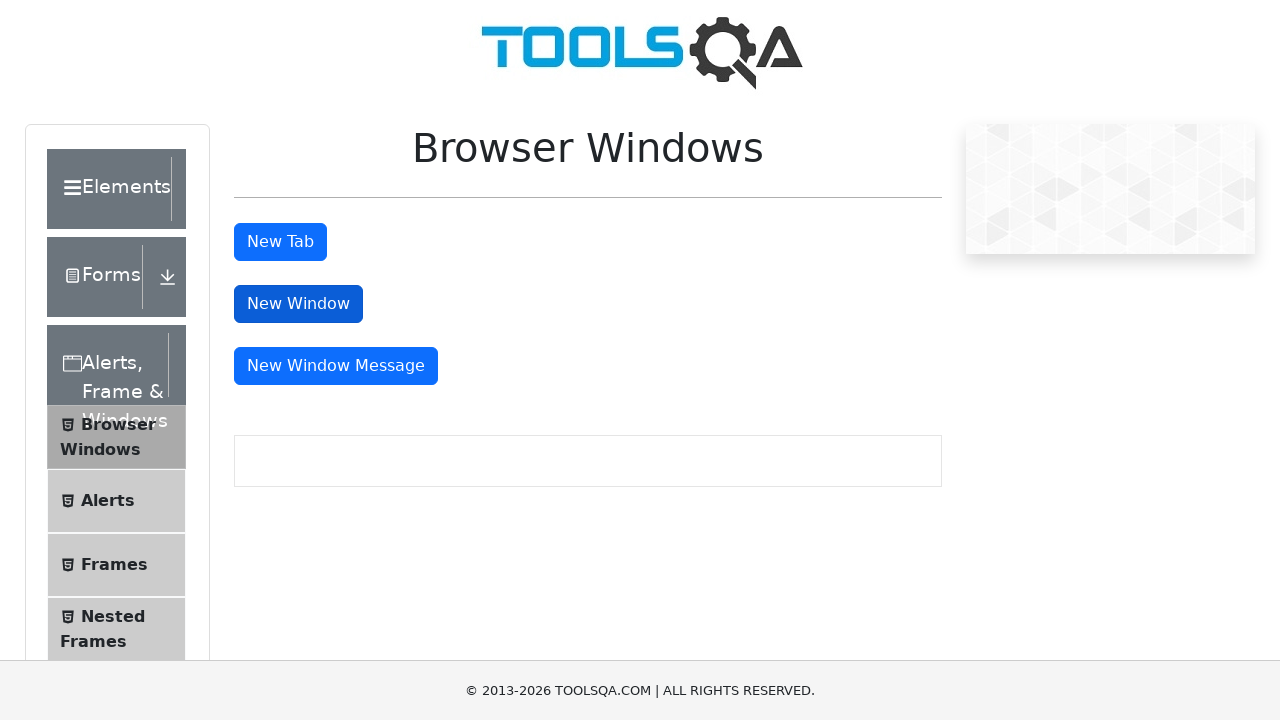

New window opened and captured
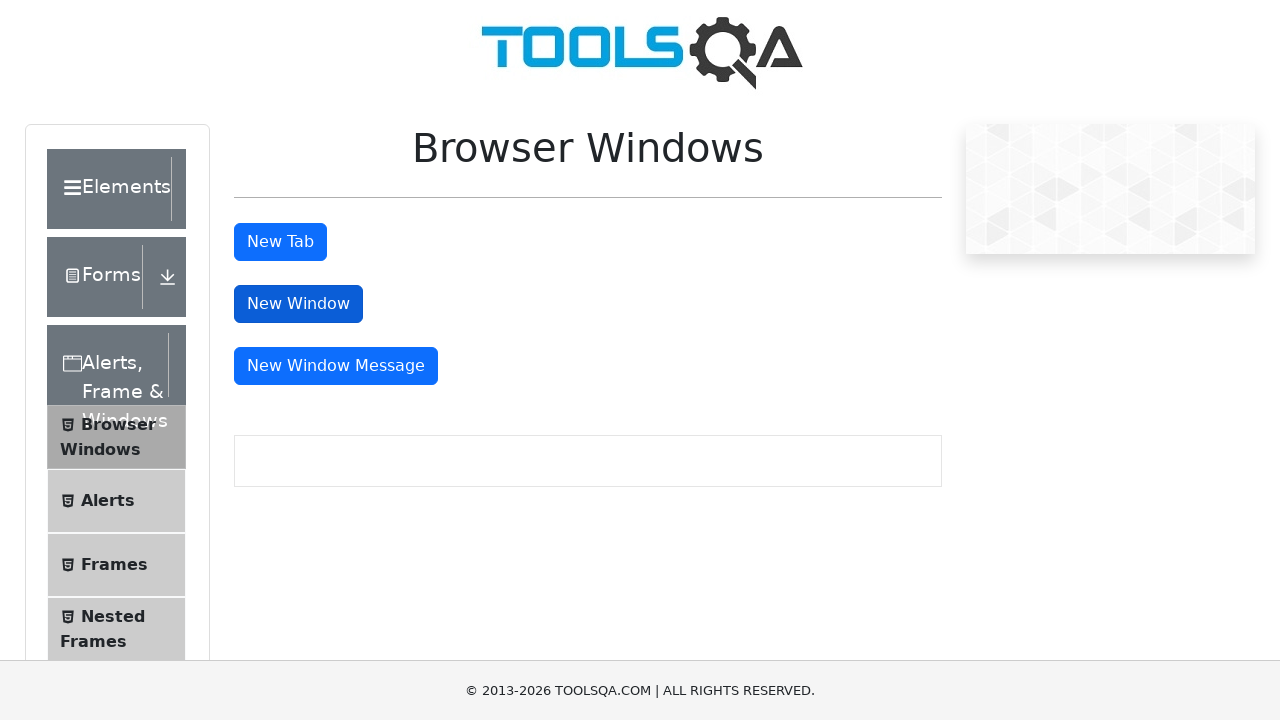

Closed the new window
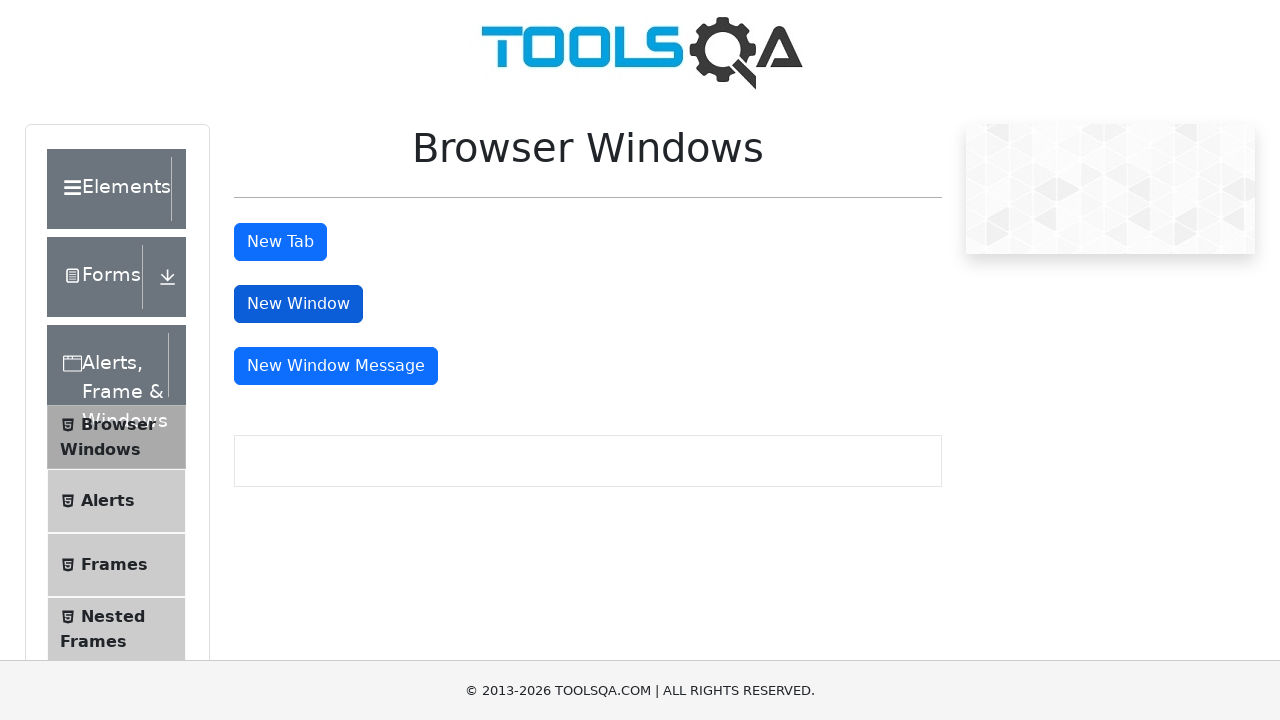

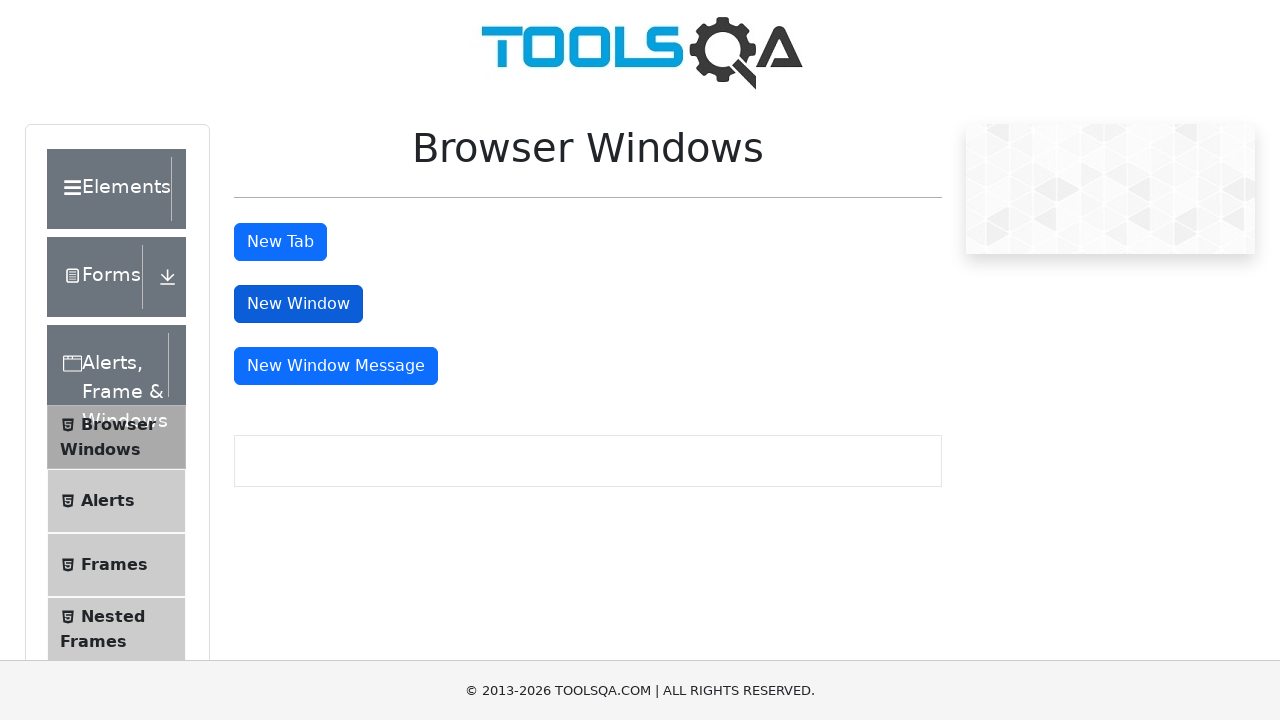